Tests keyboard actions on a text comparison tool by entering text in the first field and copying it to the second field using keyboard shortcuts

Starting URL: https://text-compare.com/

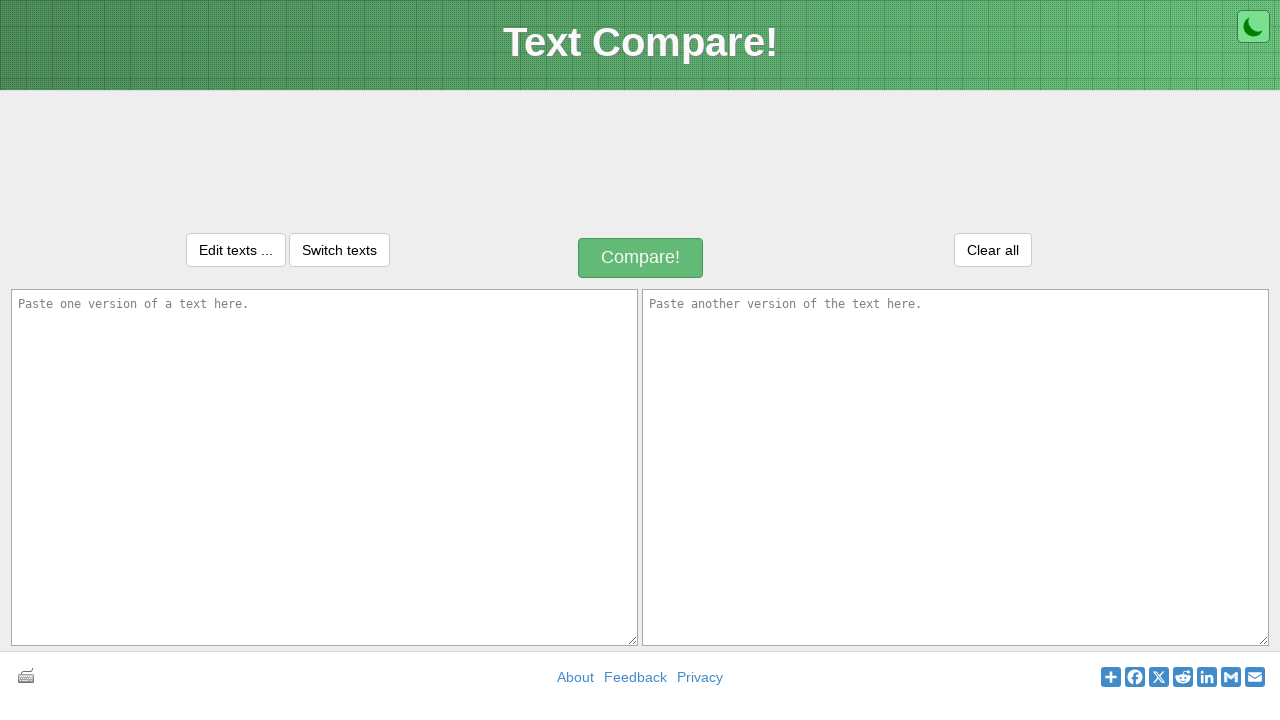

Entered 'Selenium' text in the first textarea field on textarea#inputText1
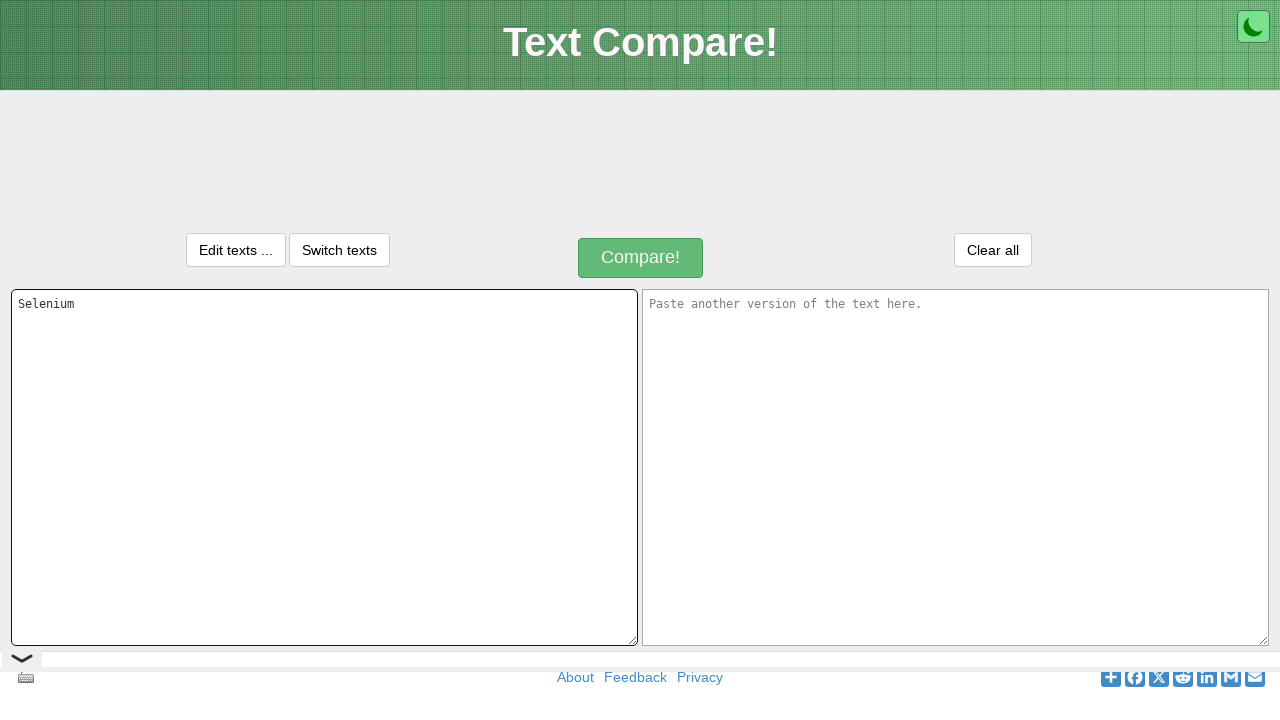

Selected all text in first field using Ctrl+A
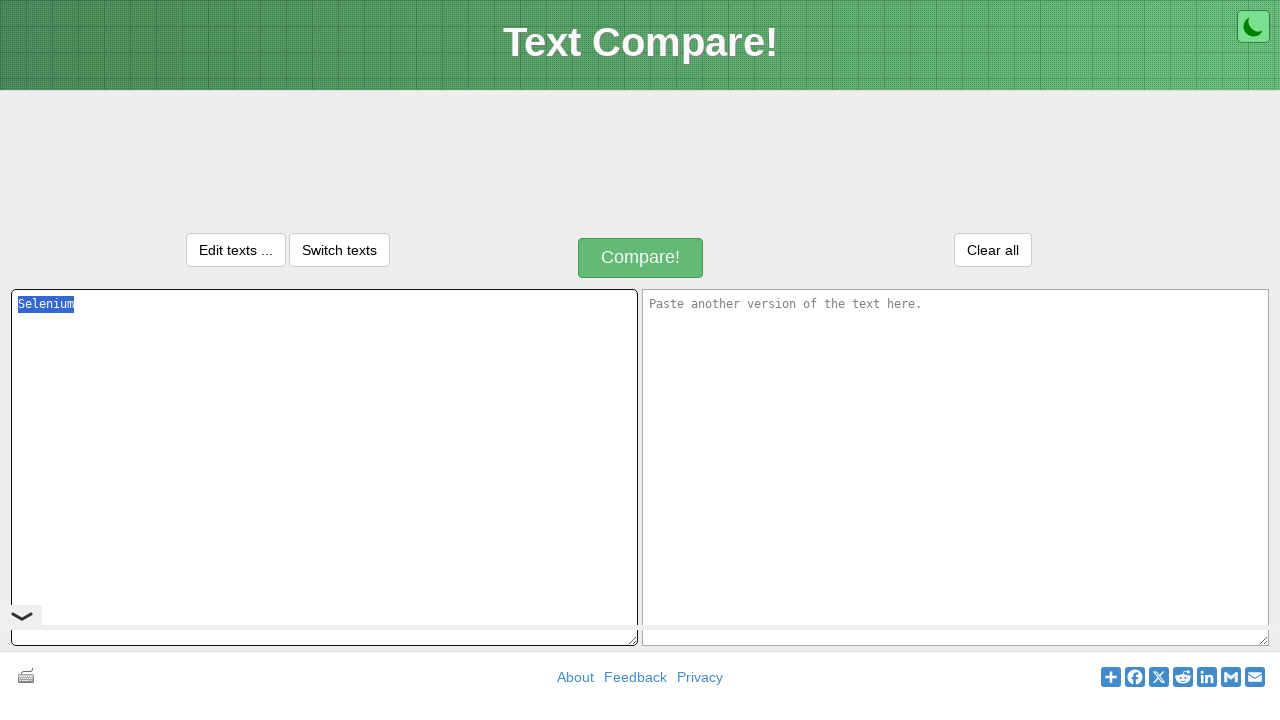

Copied selected text using Ctrl+C
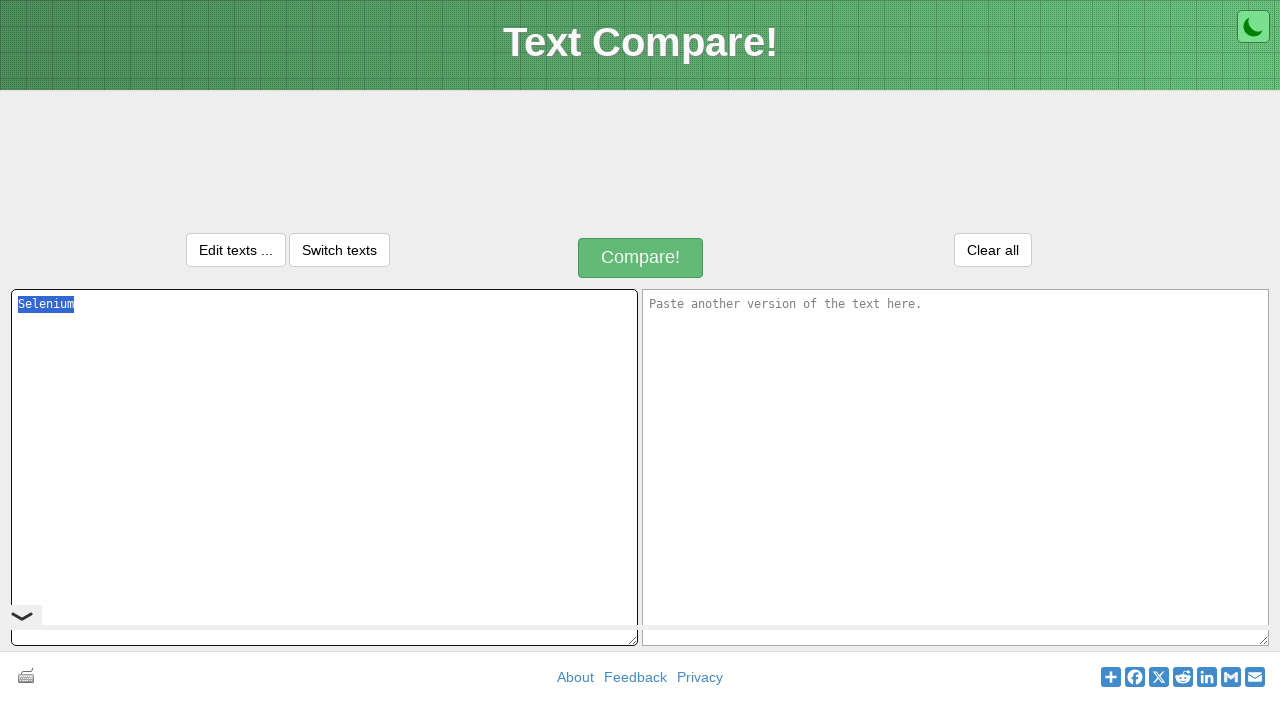

Moved to second field using Tab key
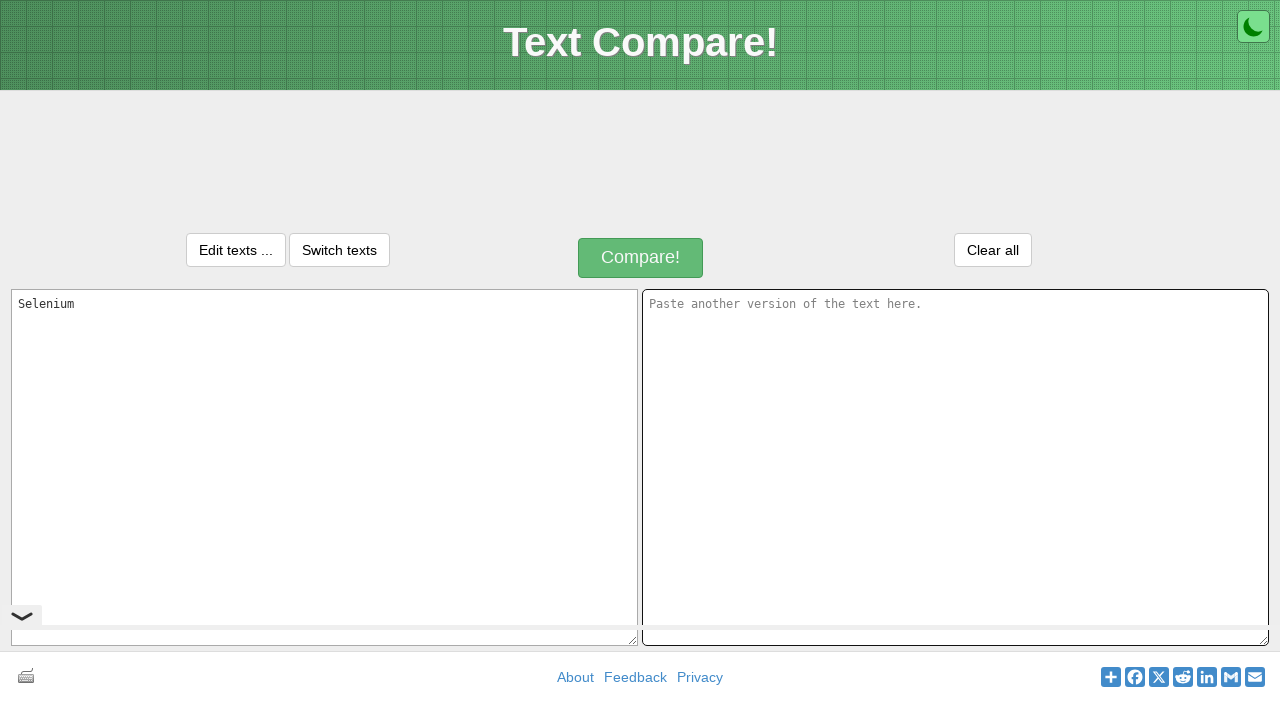

Pasted copied text into second field using Ctrl+V
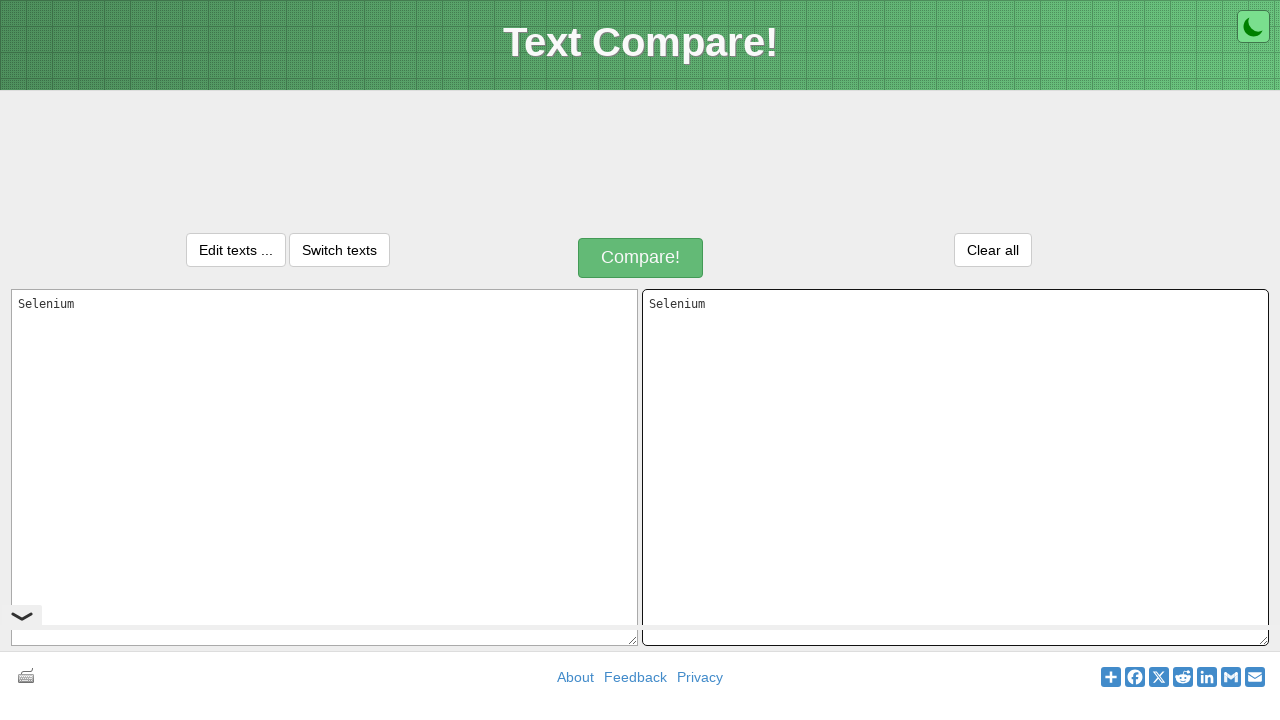

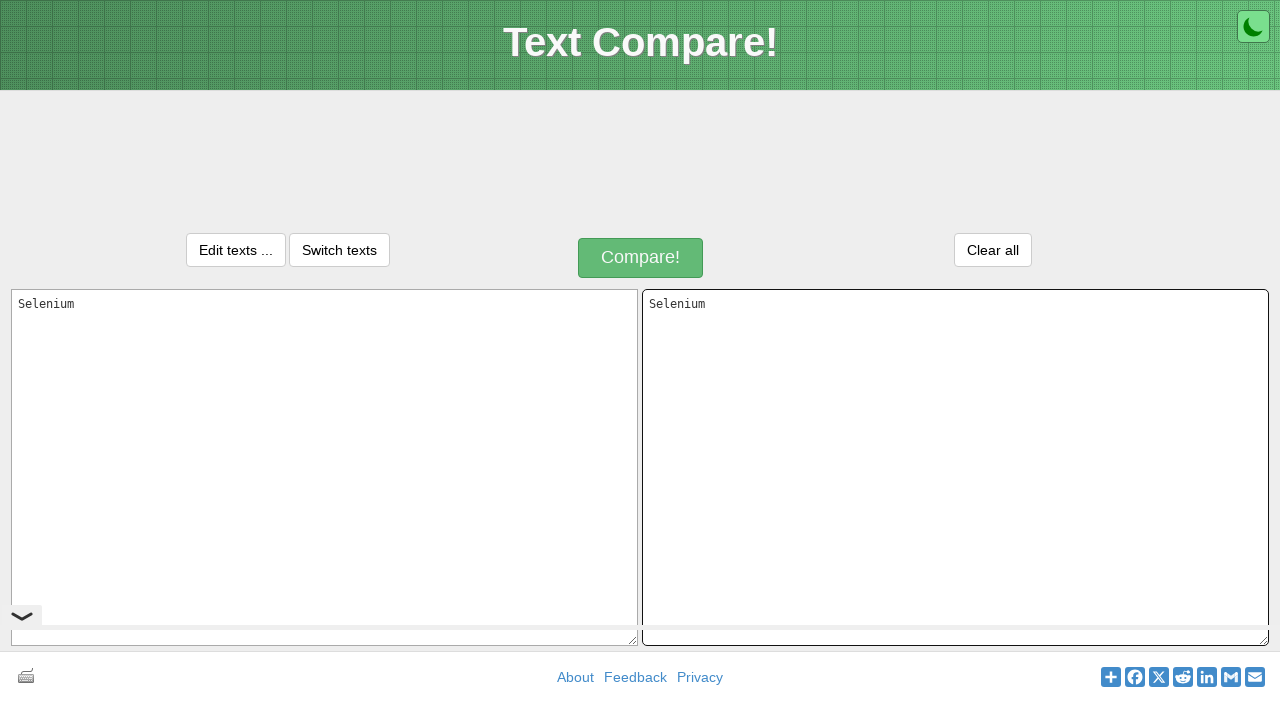